Tests JavaScript prompt alert functionality by switching to an iframe, triggering a prompt, entering text, and verifying the result is displayed on the page

Starting URL: https://www.w3schools.com/js/tryit.asp?filename=tryjs_prompt

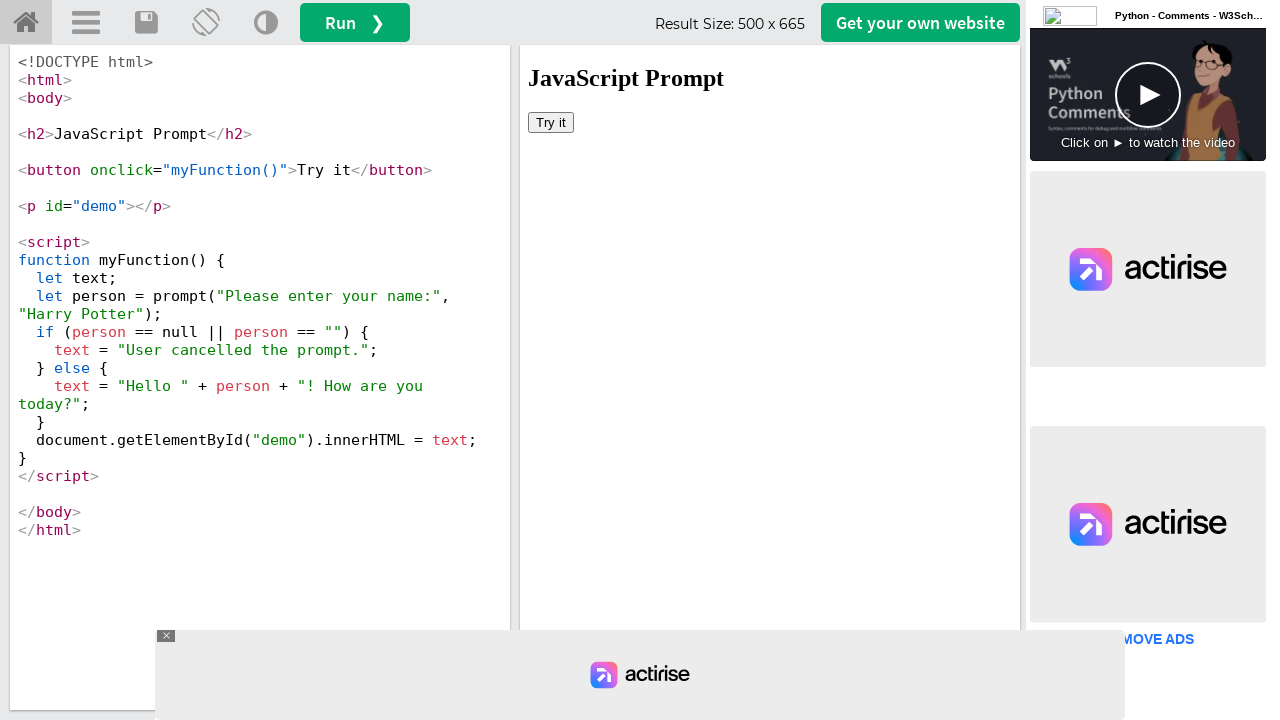

Located iframe with id 'iframeResult'
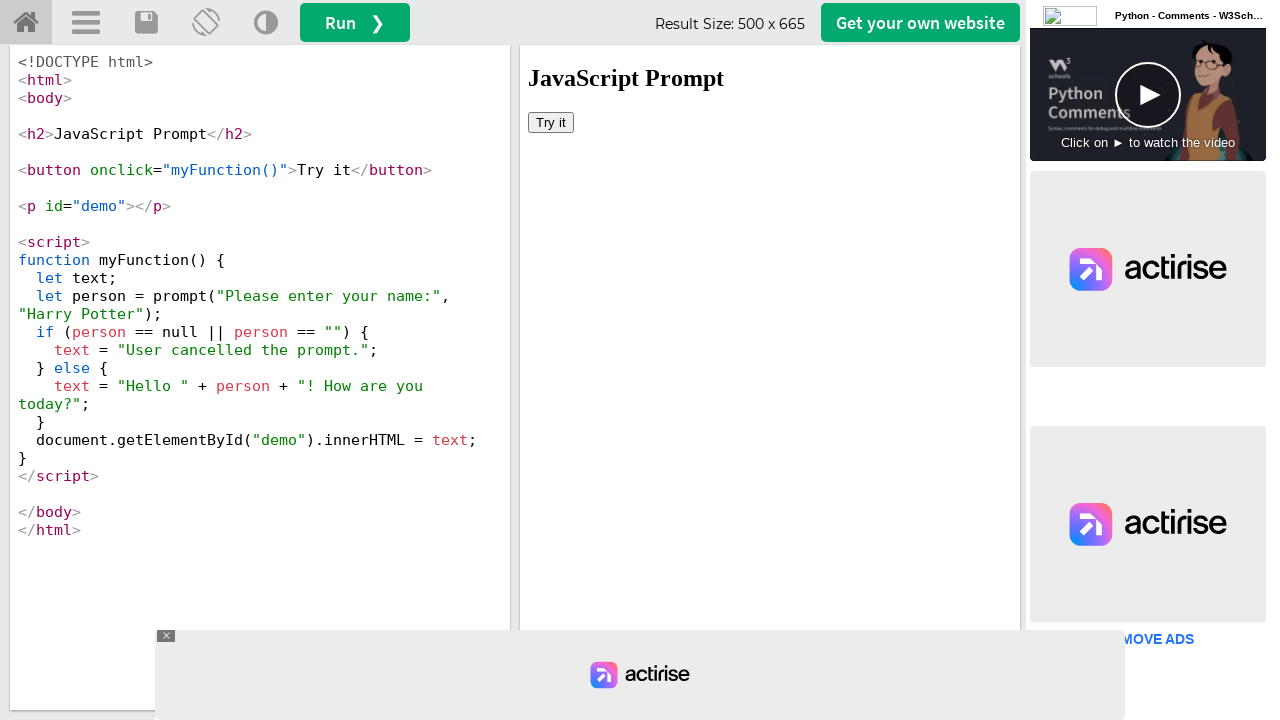

Clicked 'Try it' button to trigger JavaScript prompt at (551, 122) on iframe[id='iframeResult'] >> internal:control=enter-frame >> button:has-text('Tr
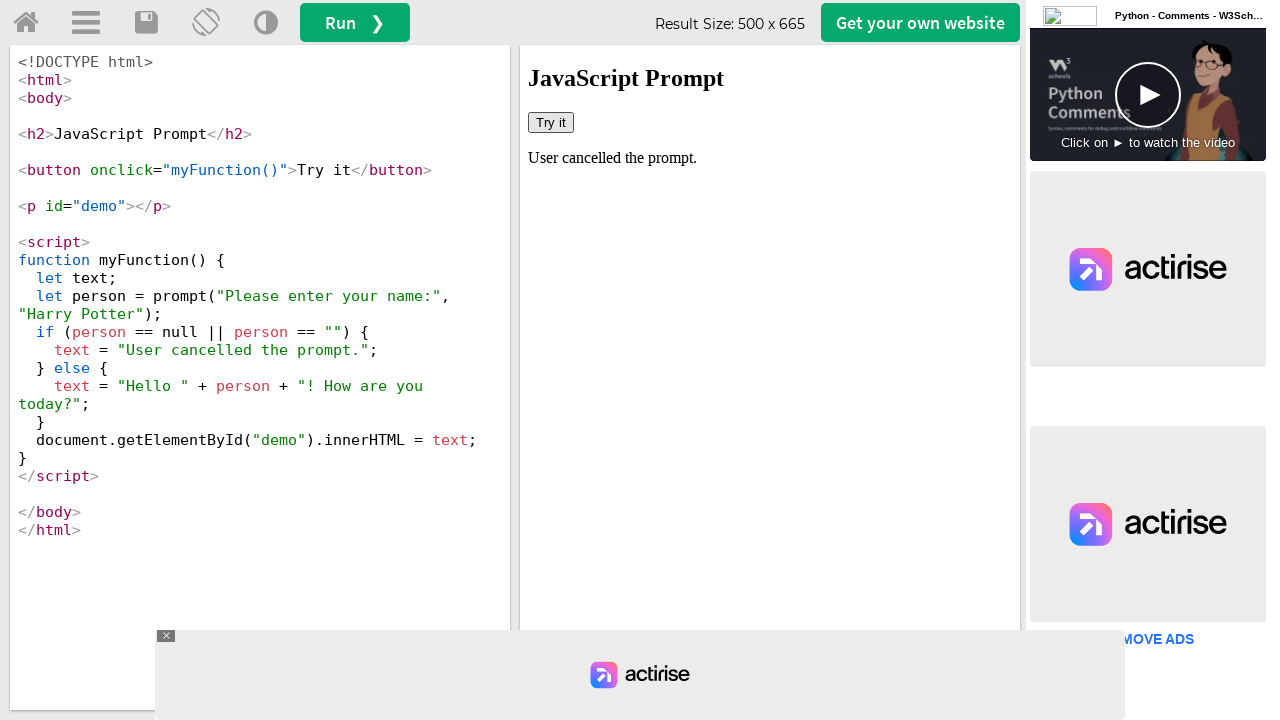

Set up dialog handler to accept prompt with text 'Raj'
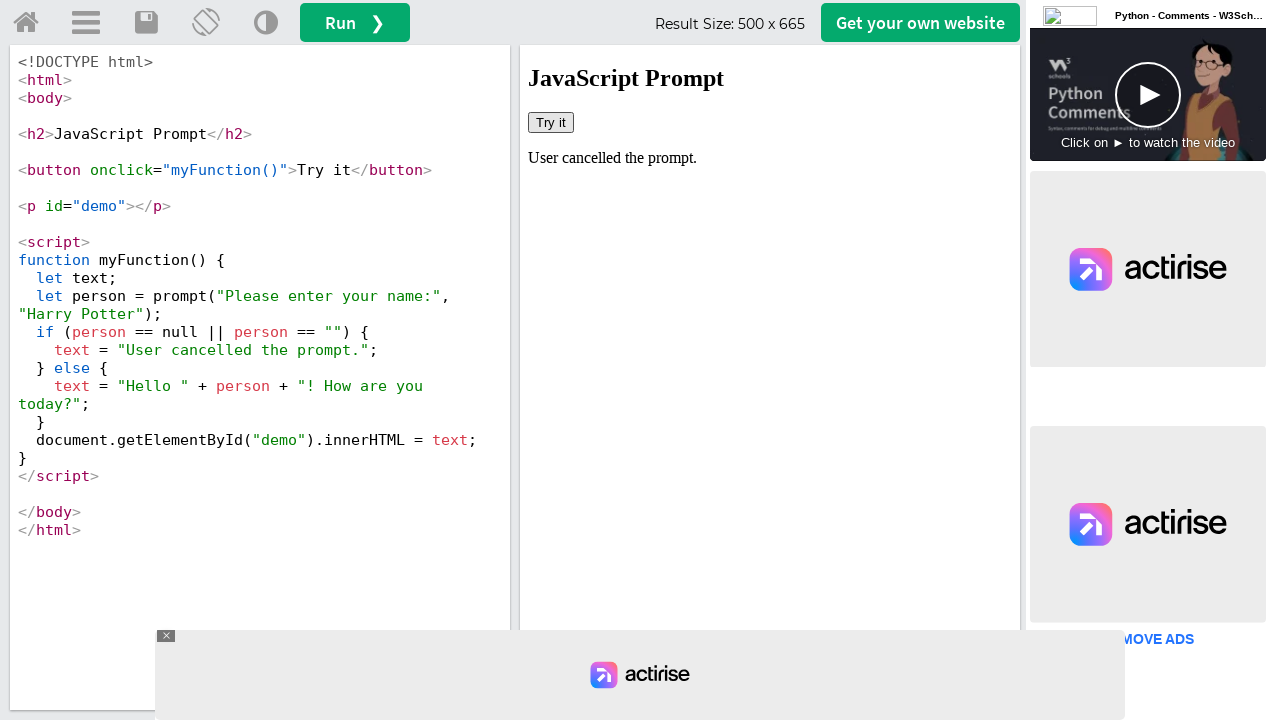

Retrieved text content from demo paragraph
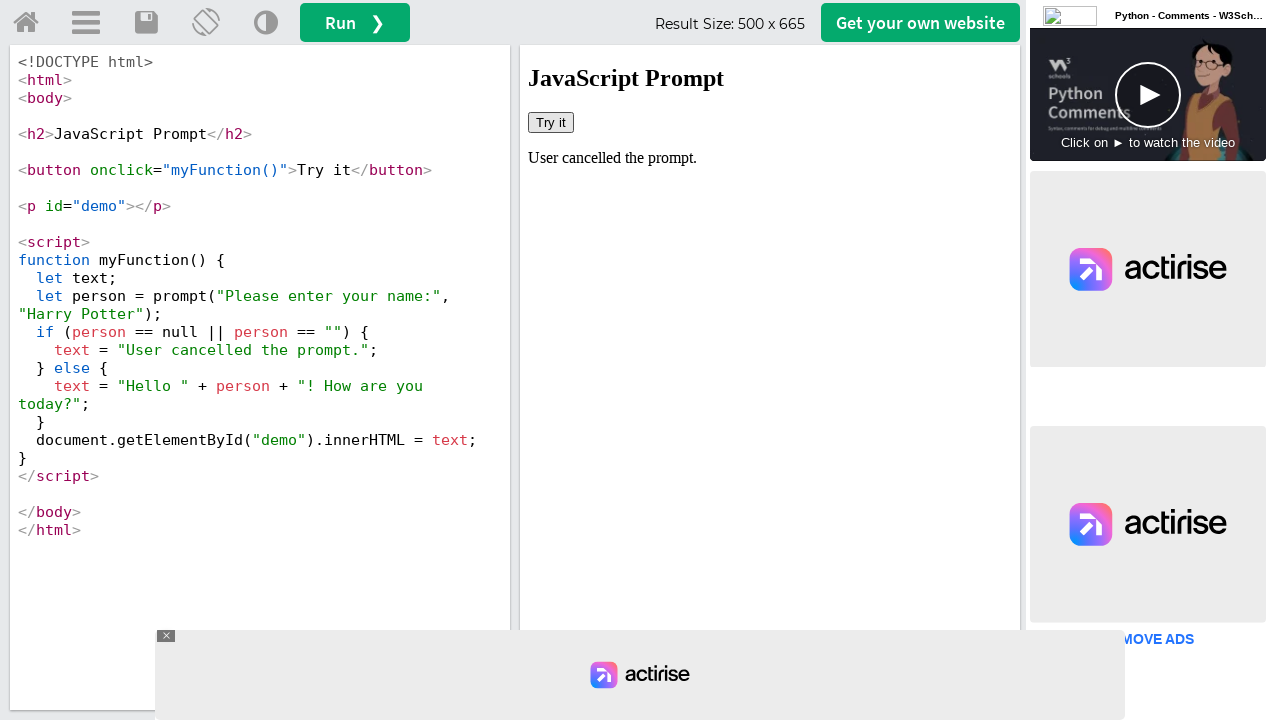

Verification failed - 'Raj' not found in demo paragraph
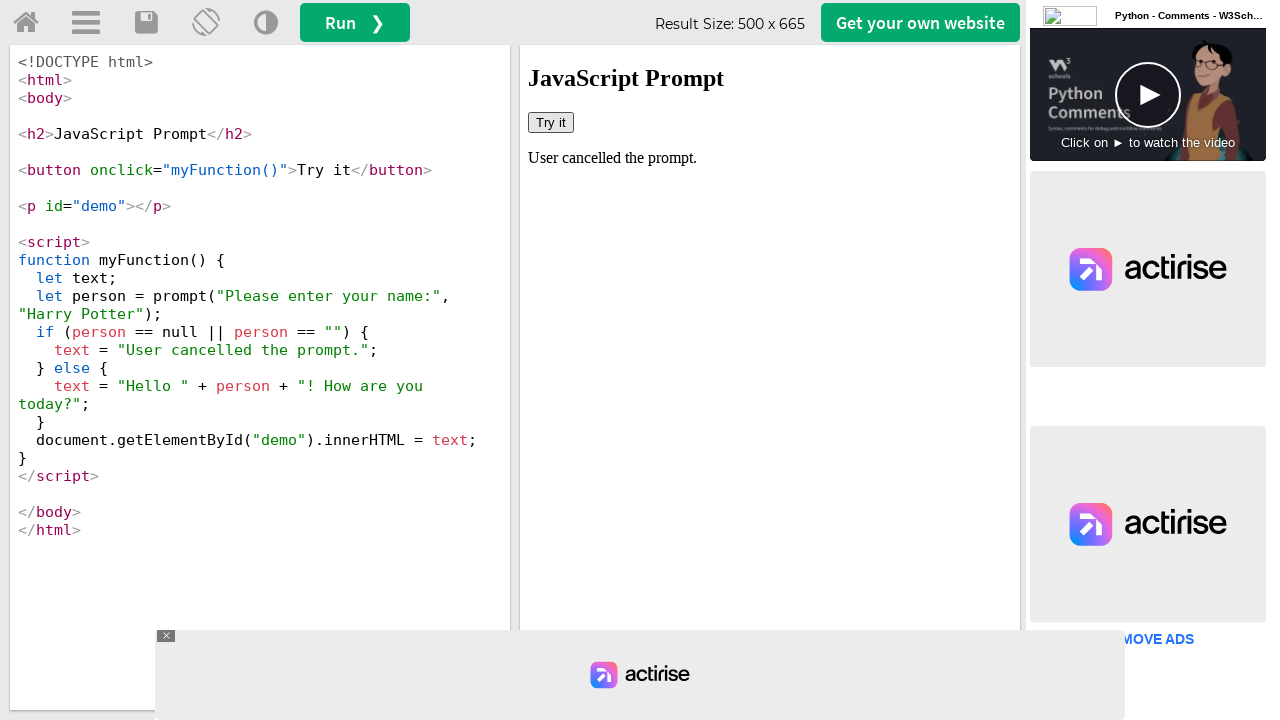

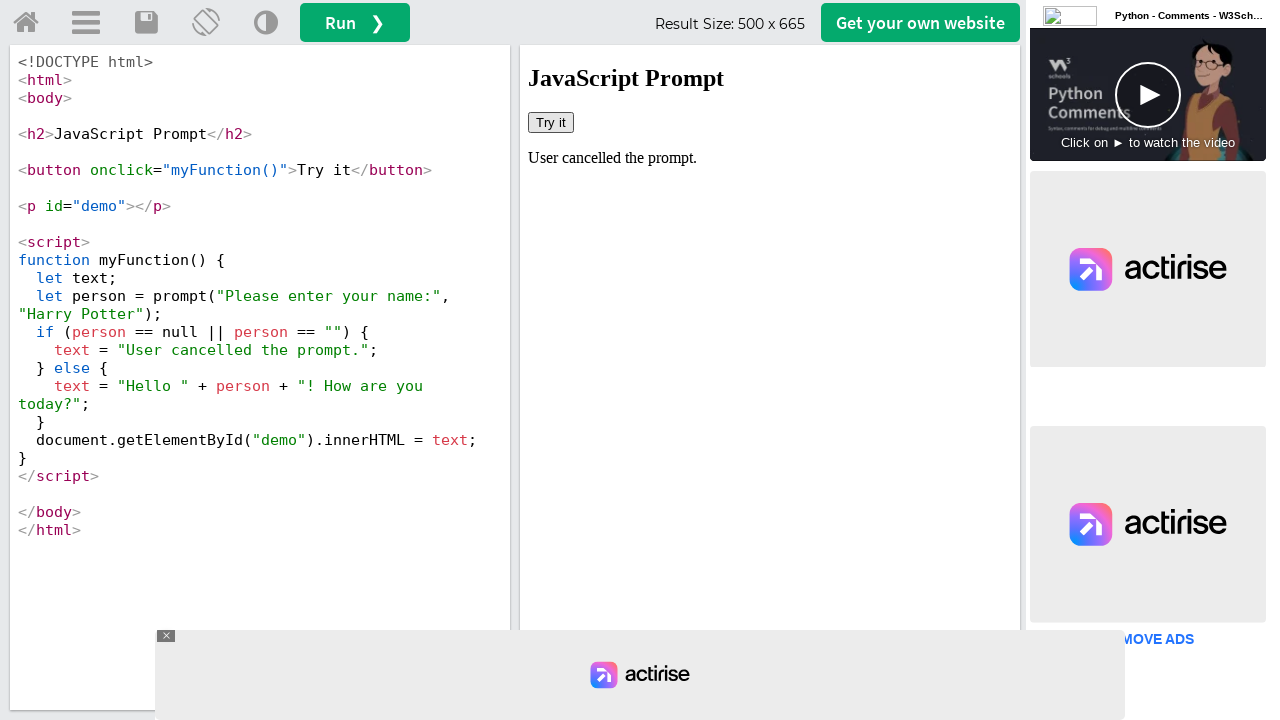